Tests progress bar widget functionality by starting the progress bar, waiting for it to complete to 100%, and then resetting it

Starting URL: https://demoqa.com

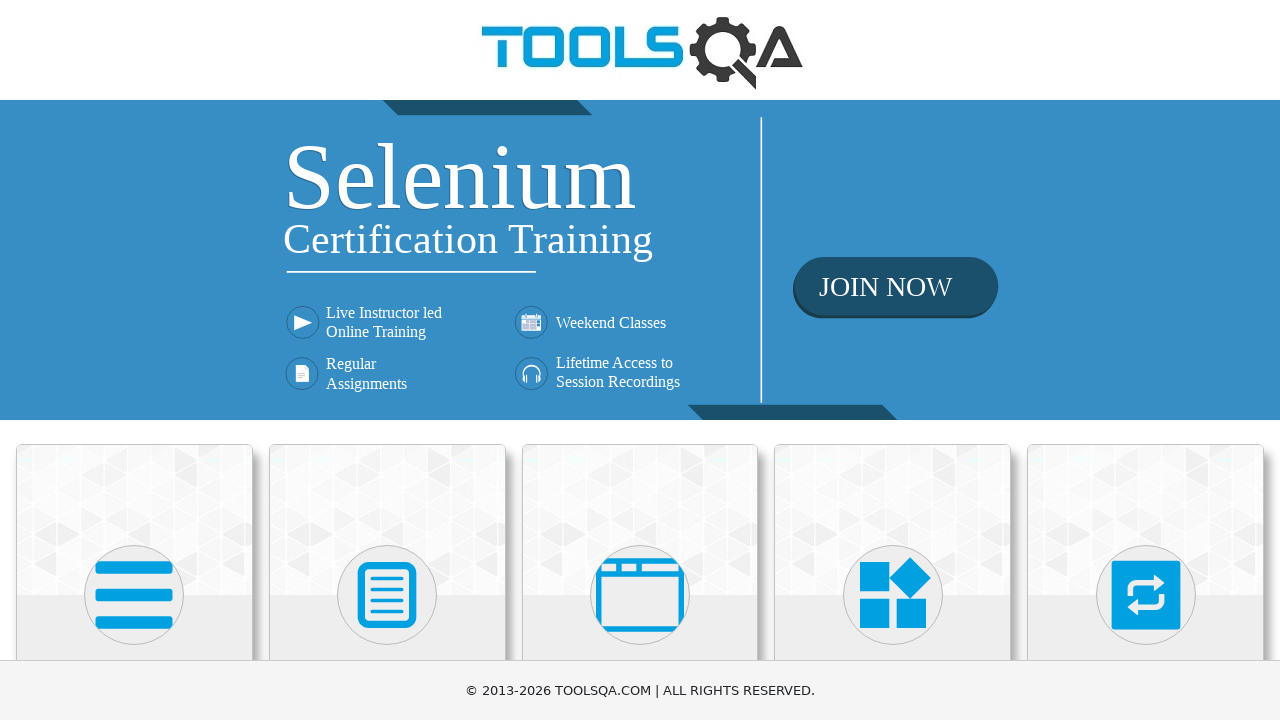

Navigated to DemoQA homepage
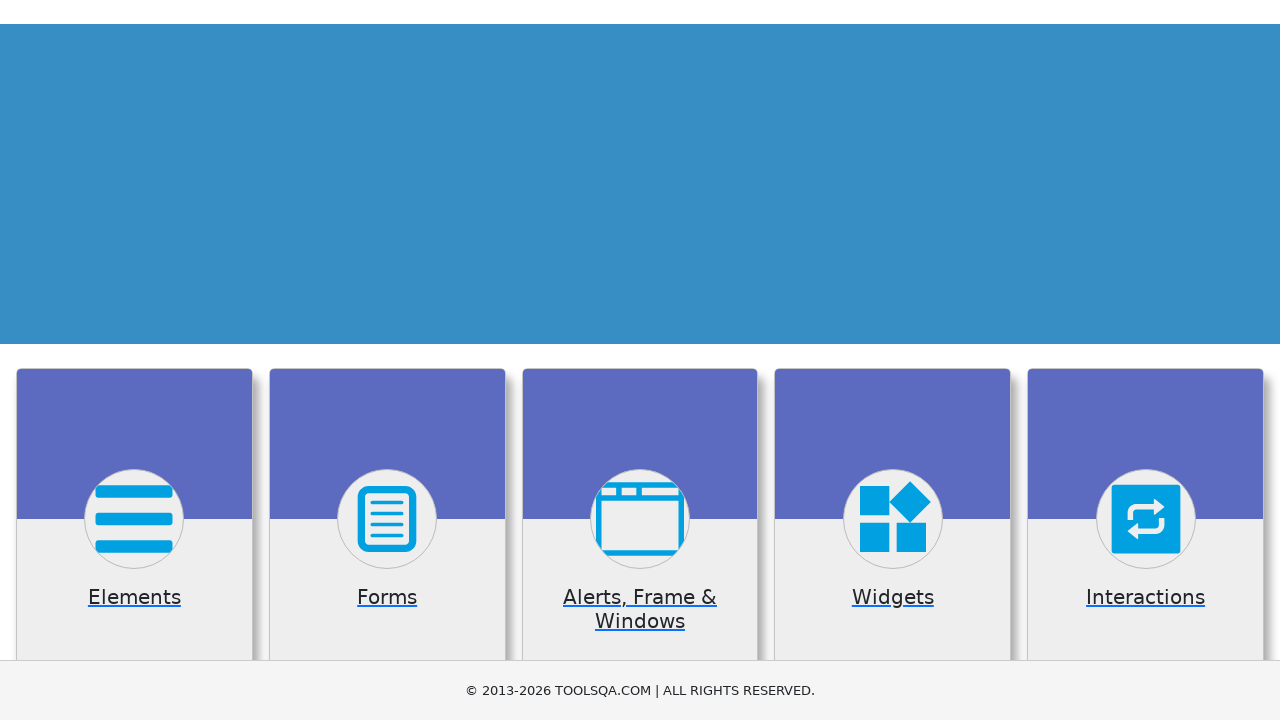

Clicked on Widgets section at (893, 360) on xpath=//h5[text()='Widgets']
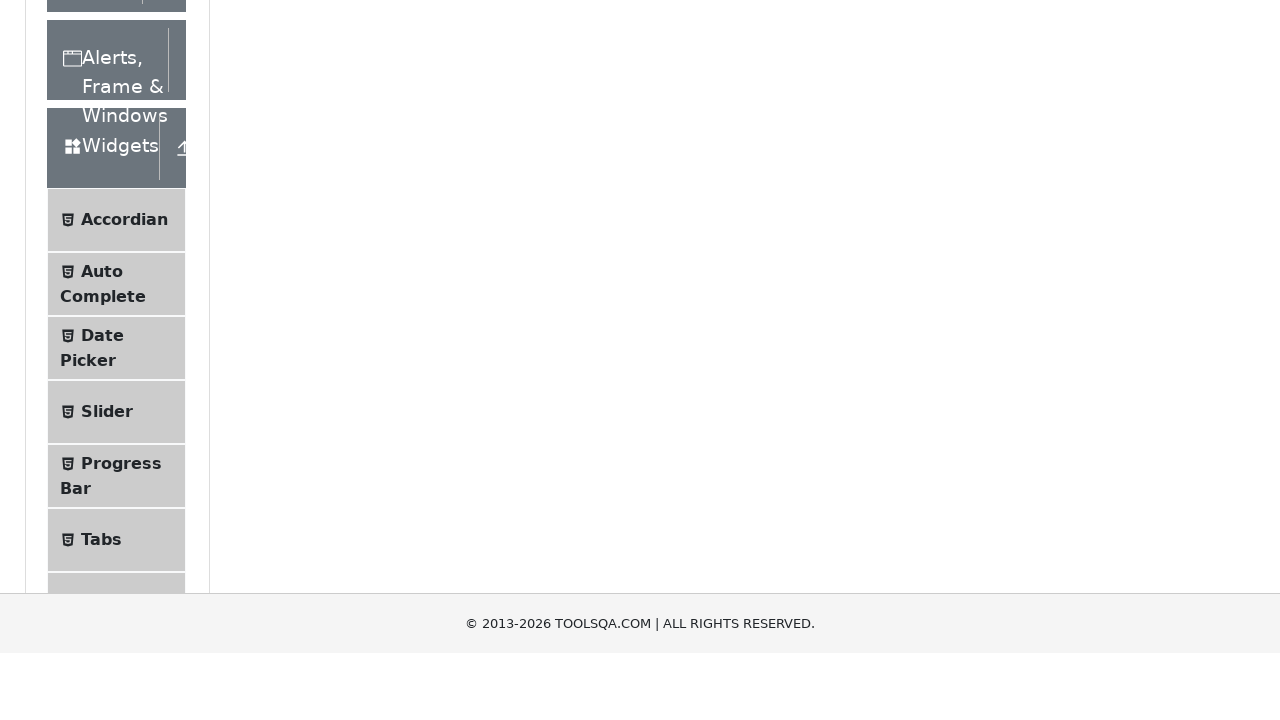

Progress Bar menu item became visible
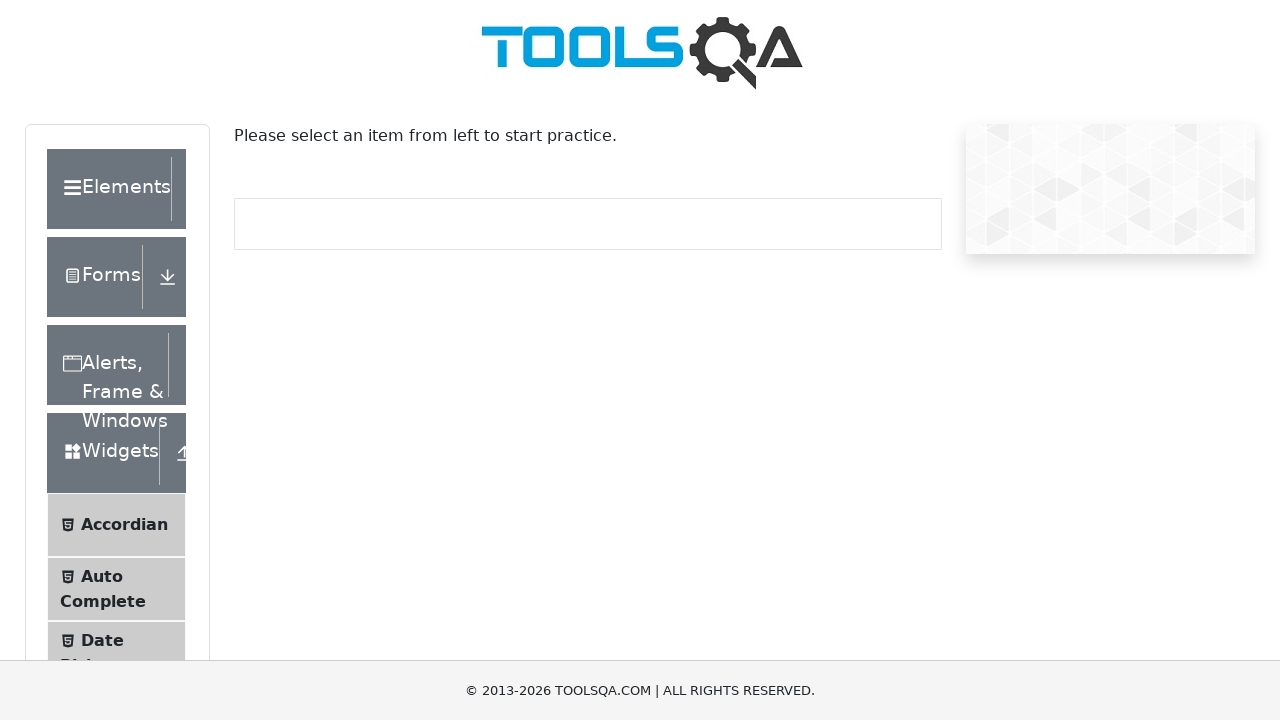

Clicked on Progress Bar menu item at (121, 348) on xpath=//span[text()='Progress Bar']
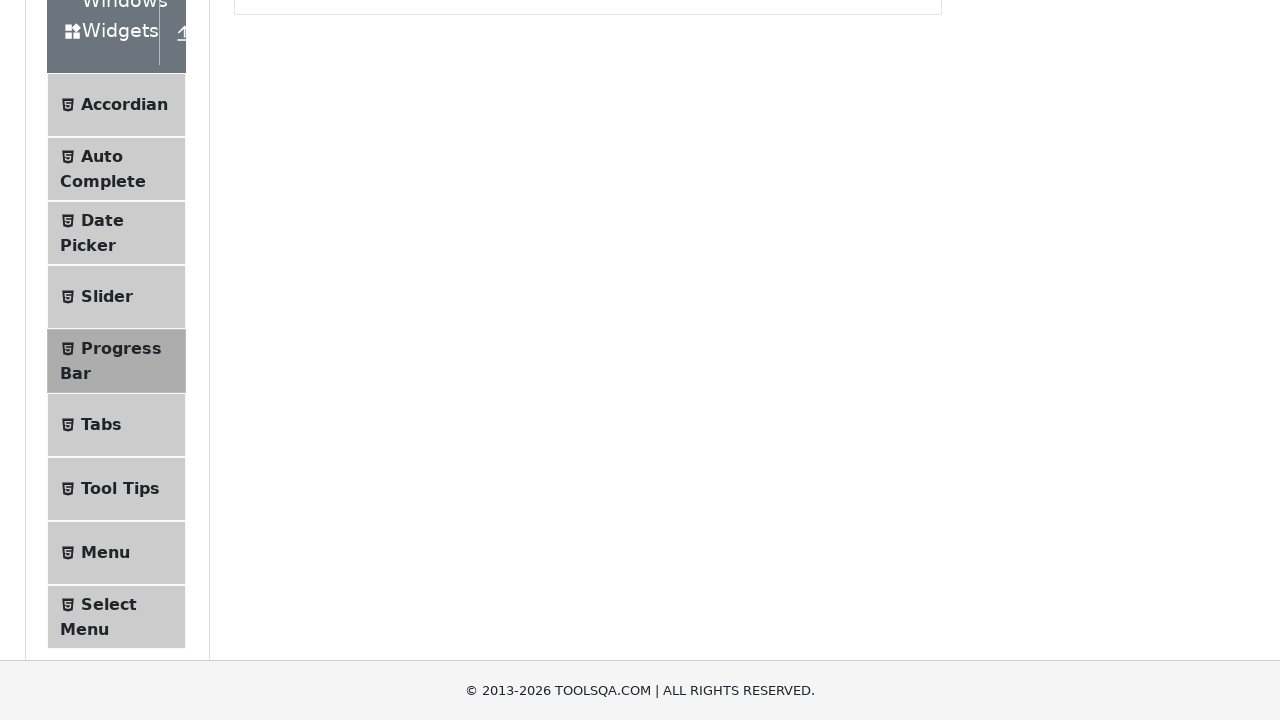

Start button became visible
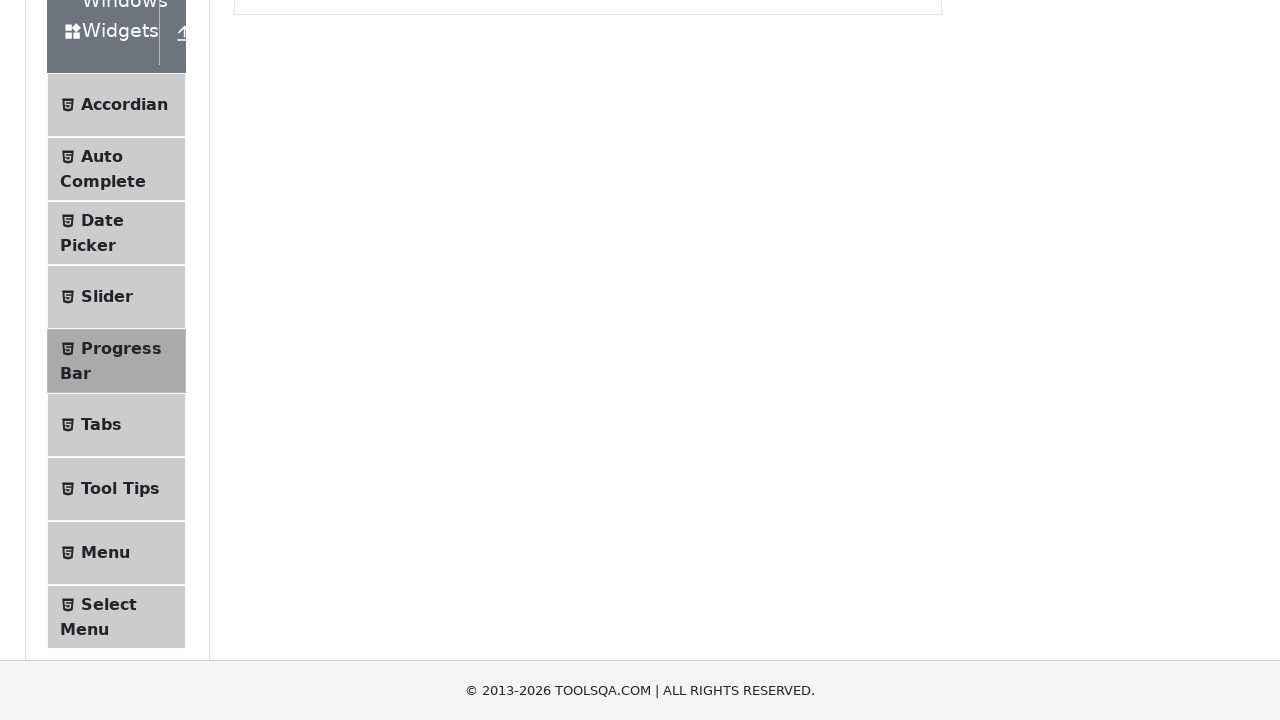

Clicked Start button to begin progress bar at (266, 314) on #startStopButton
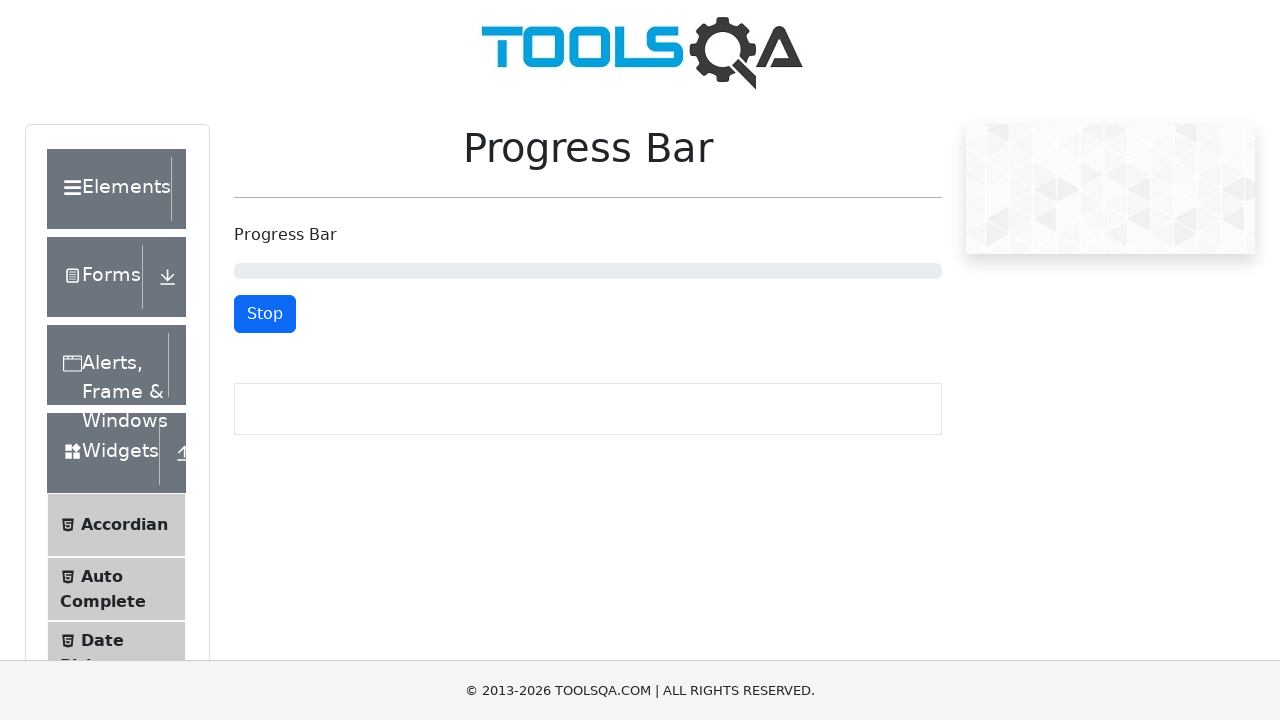

Located progress bar element
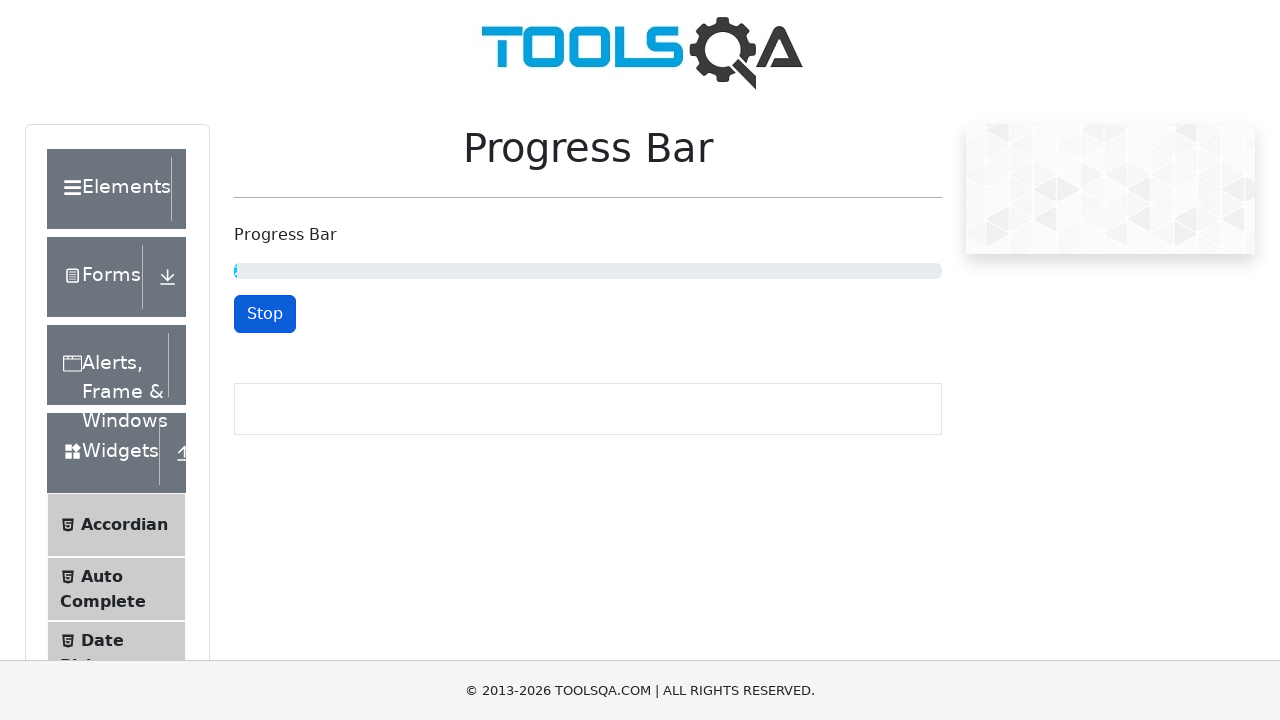

Progress bar completed to 100%
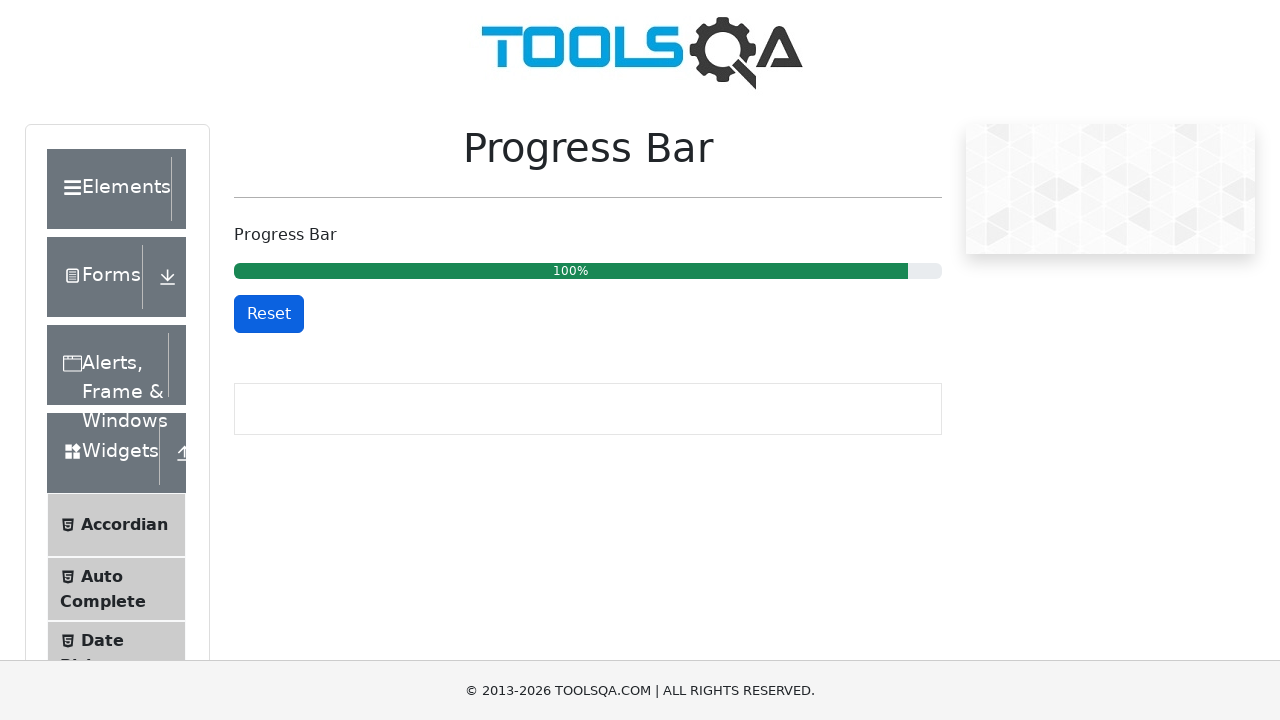

Clicked Reset button to reset progress bar at (269, 314) on #resetButton
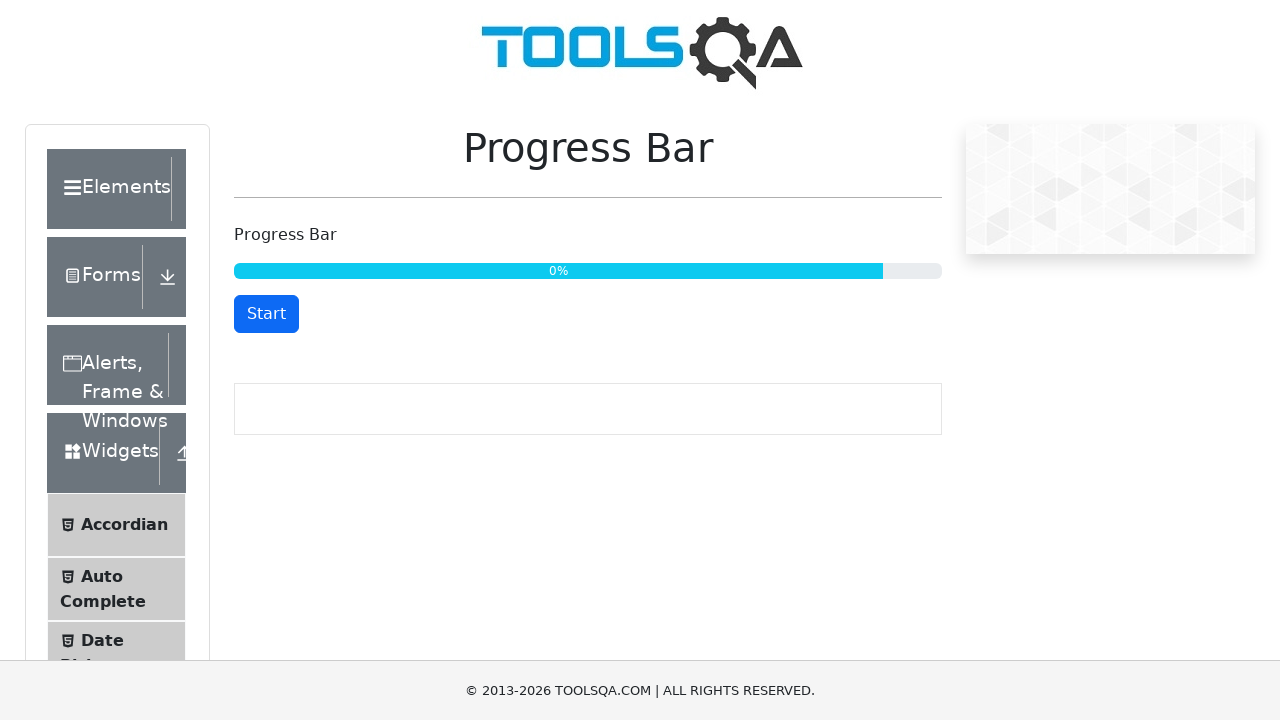

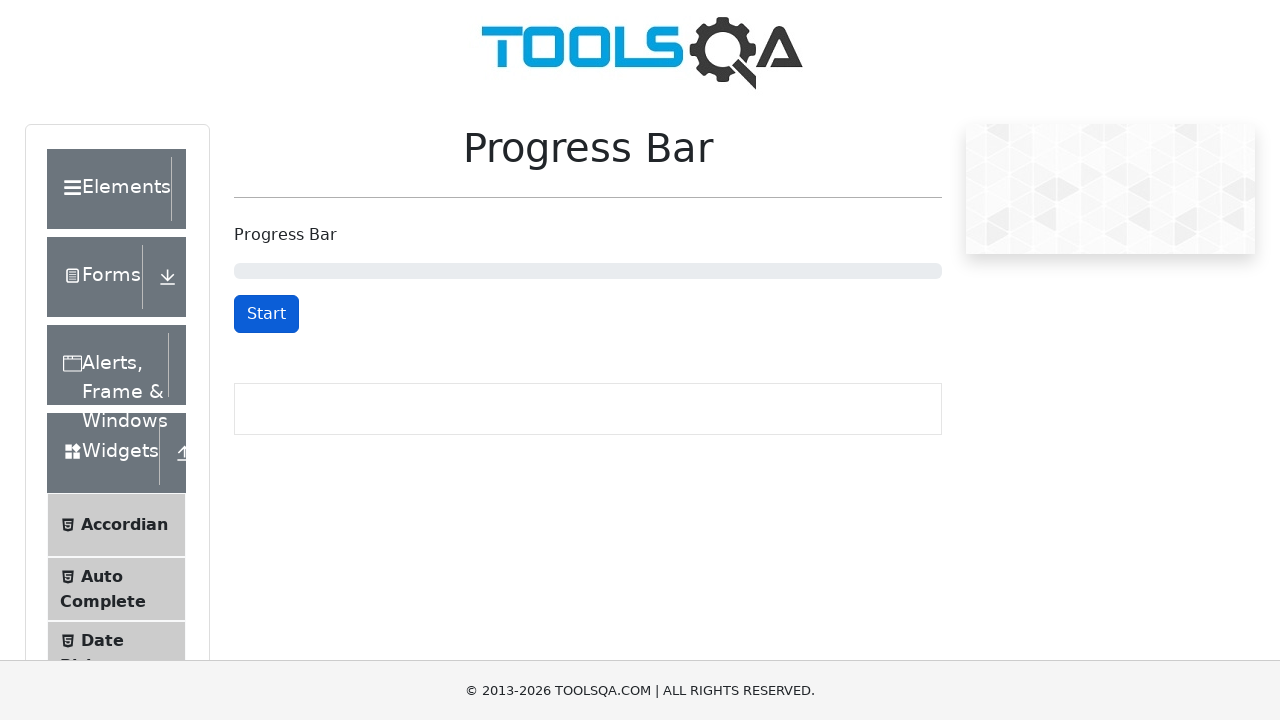